Tests adding multiple grocery items (Cucumber, Brocolli, Beetroot) to the shopping cart on a practice e-commerce site by iterating through products and clicking their Add to Cart buttons.

Starting URL: https://rahulshettyacademy.com/seleniumPractise/#/

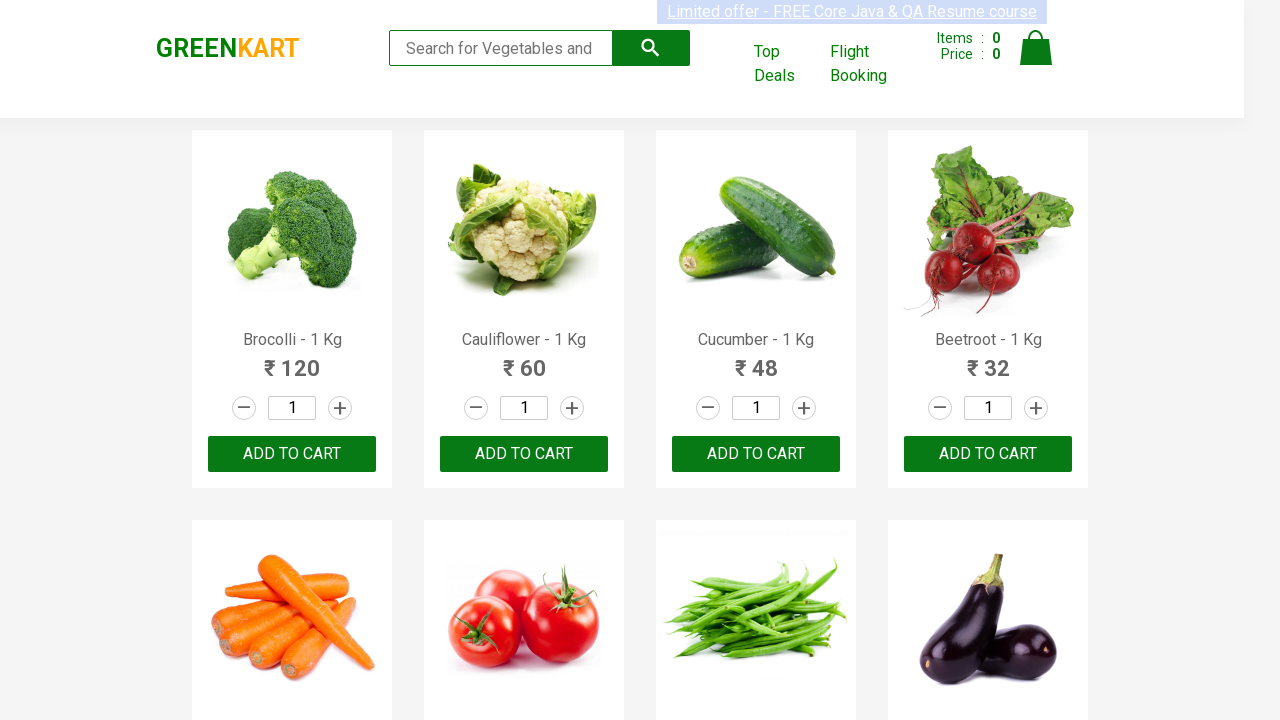

Waited for products to load on the page
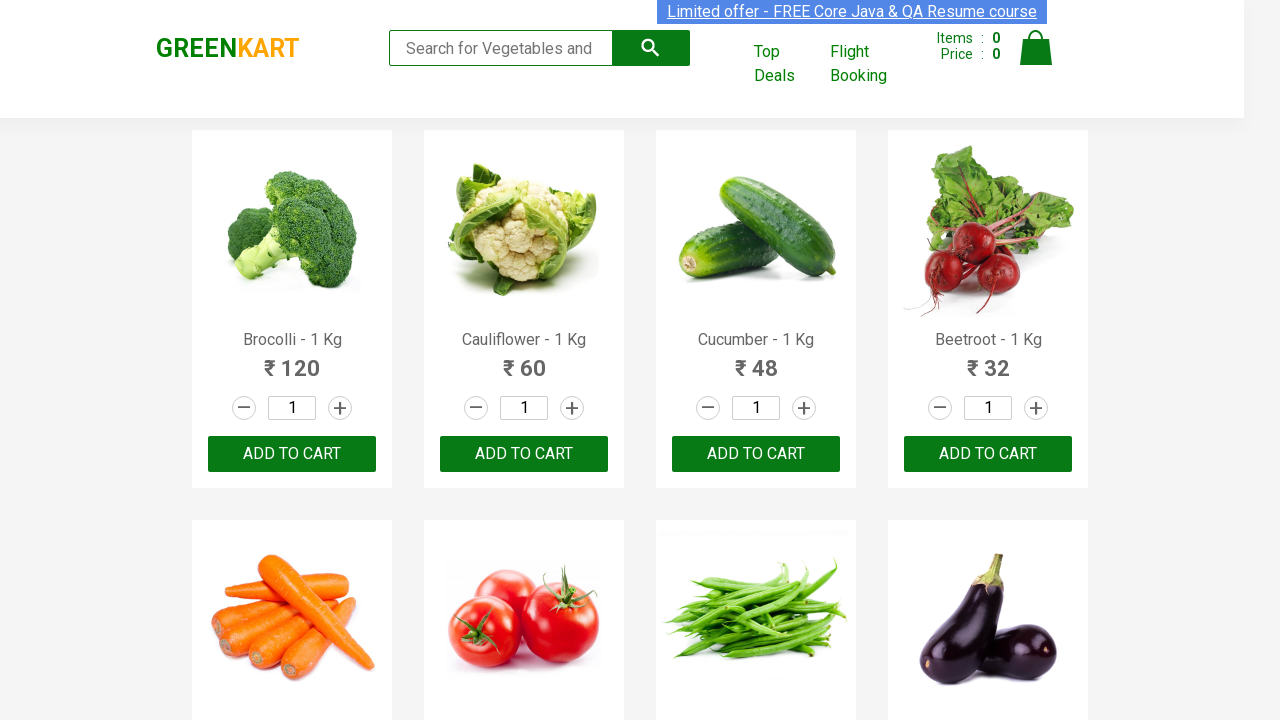

Retrieved all product cards from the page
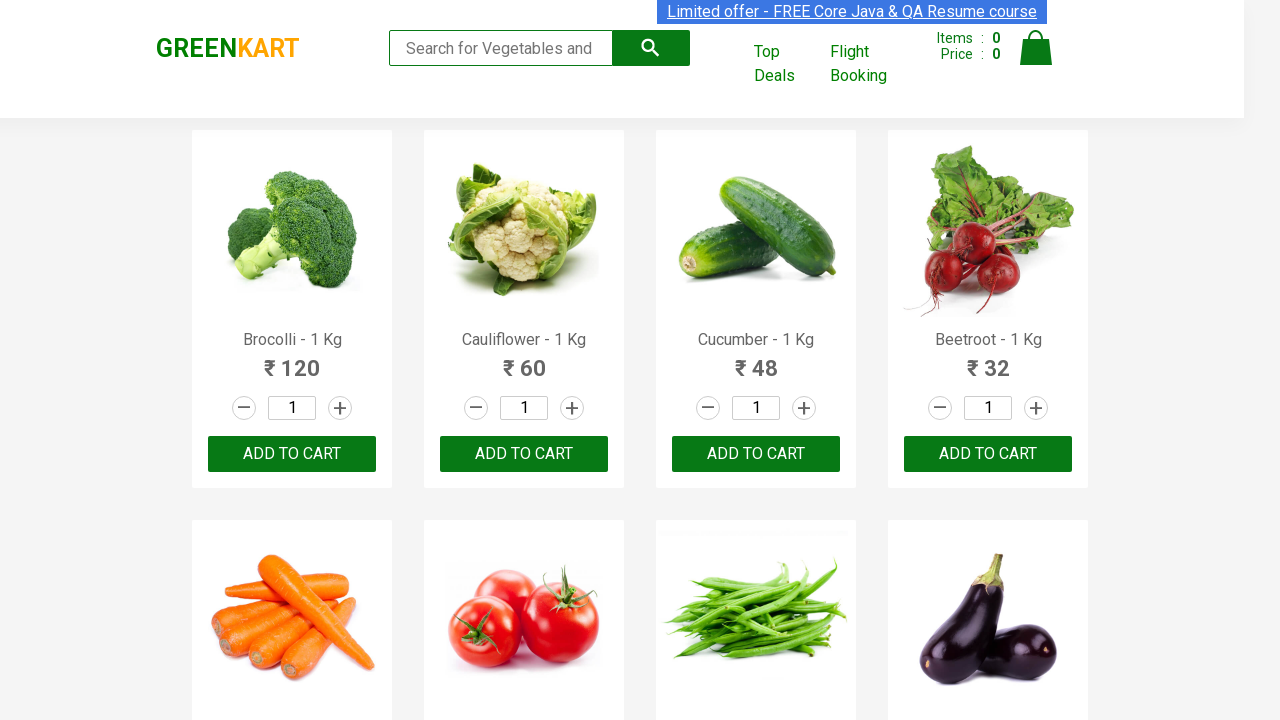

Clicked 'Add to Cart' button for Brocolli at (292, 454) on .product >> nth=0 >> .product-action button
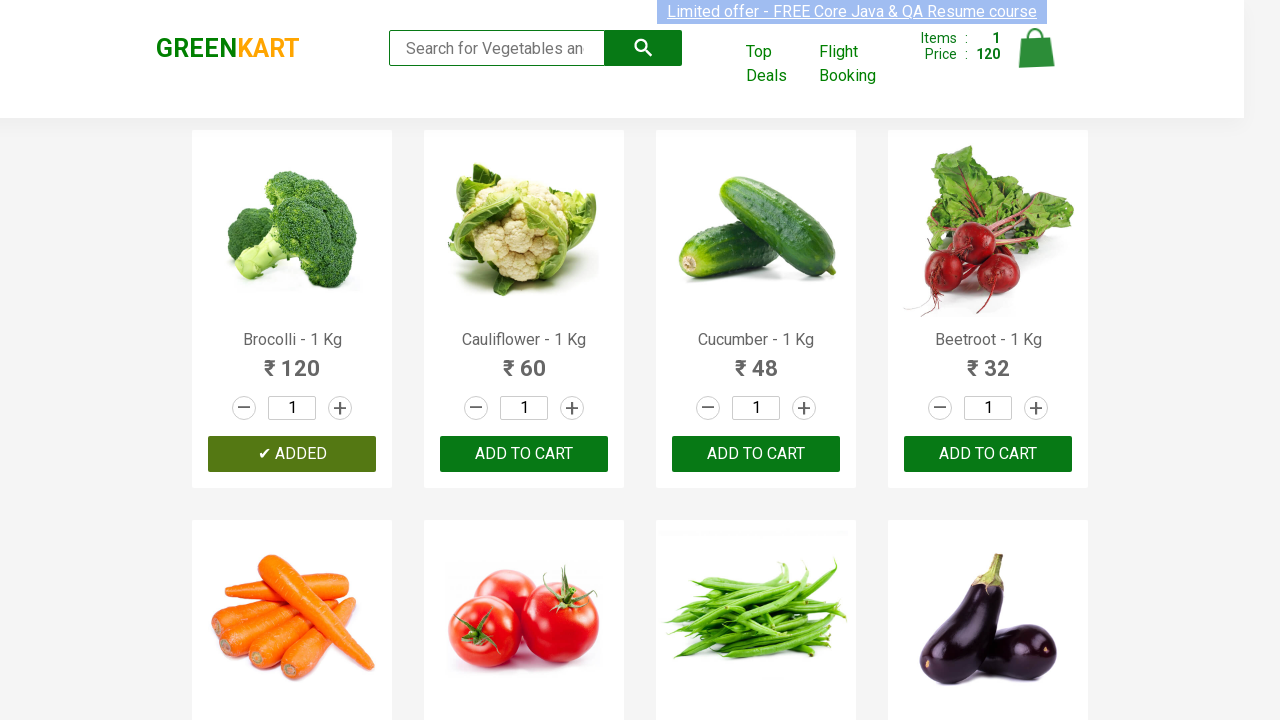

Clicked 'Add to Cart' button for Cucumber at (756, 454) on .product >> nth=2 >> .product-action button
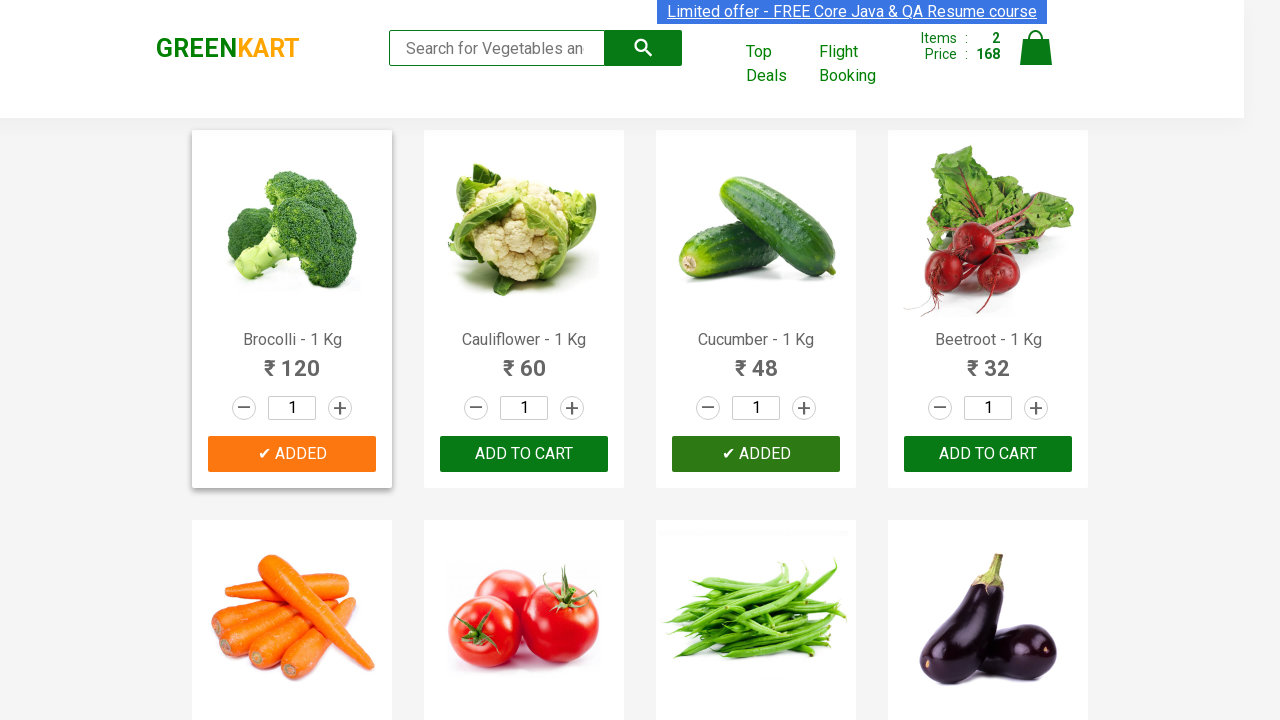

Clicked 'Add to Cart' button for Beetroot at (988, 454) on .product >> nth=3 >> .product-action button
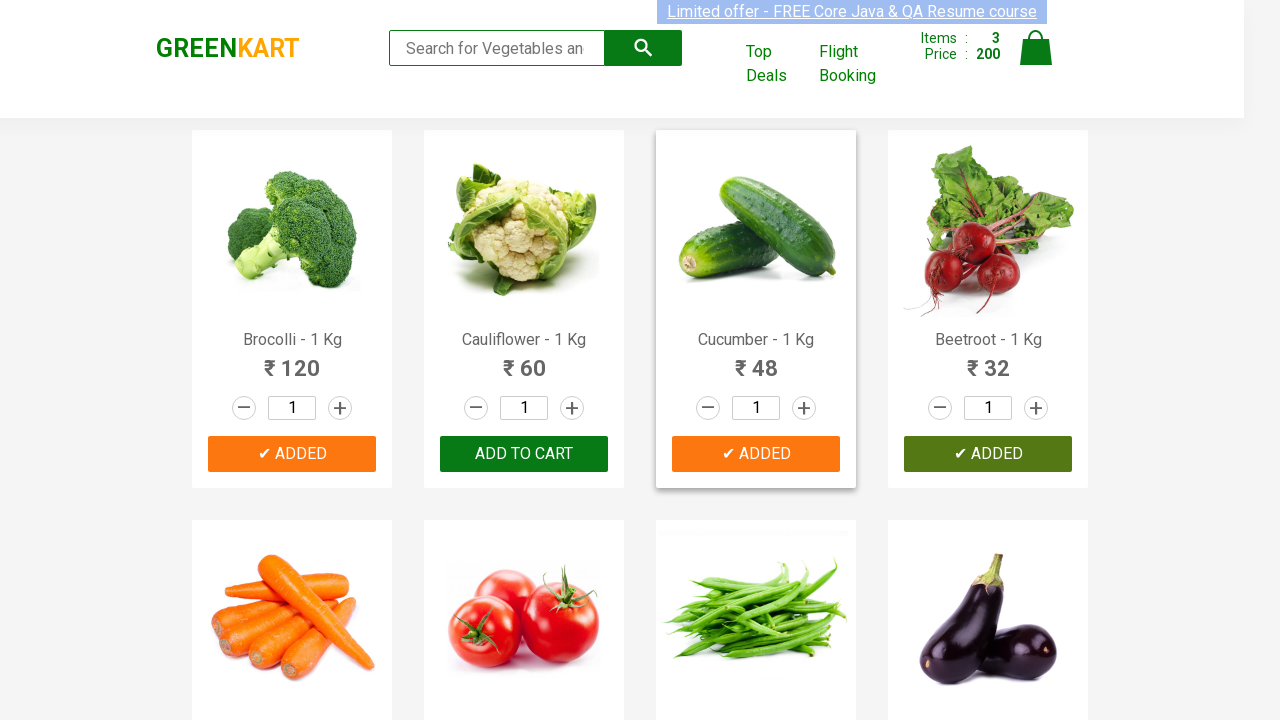

Waited for cart to update after adding all items
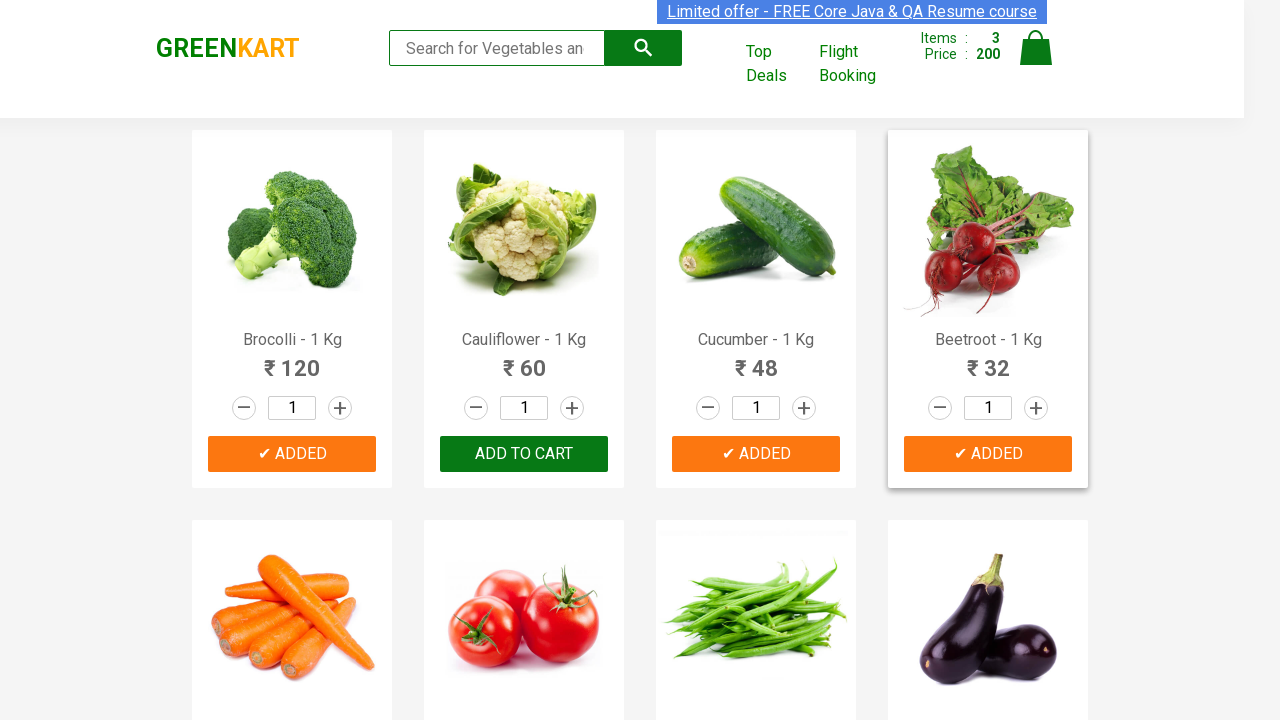

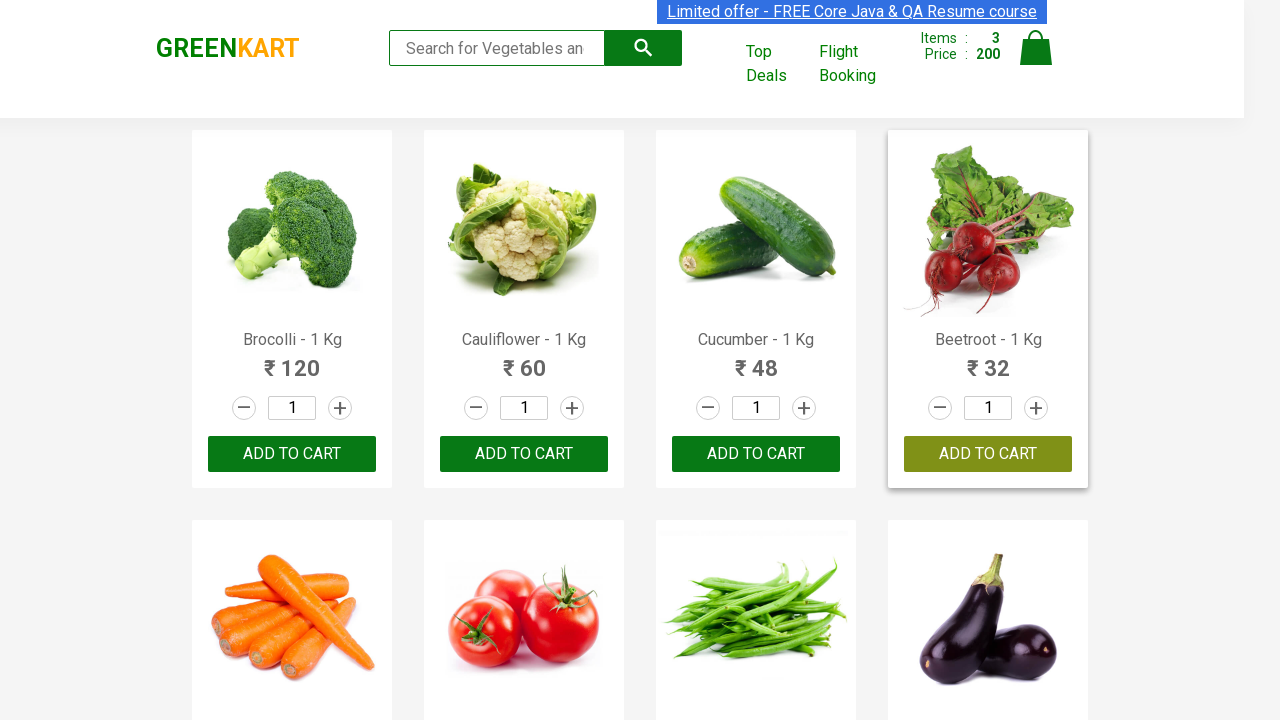